Tests handling a JavaScript confirm alert by clicking a button and dismissing/canceling the confirm dialog

Starting URL: https://the-internet.herokuapp.com/javascript_alerts

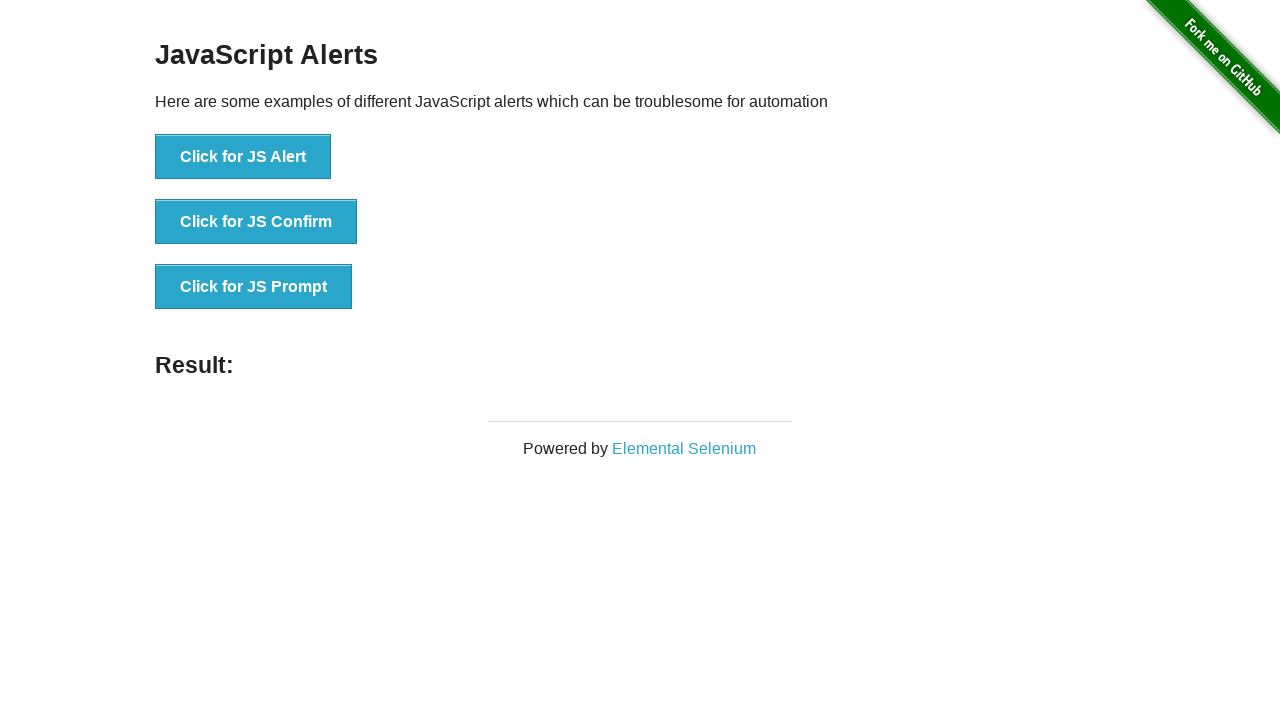

Set up dialog handler to dismiss confirm dialogs
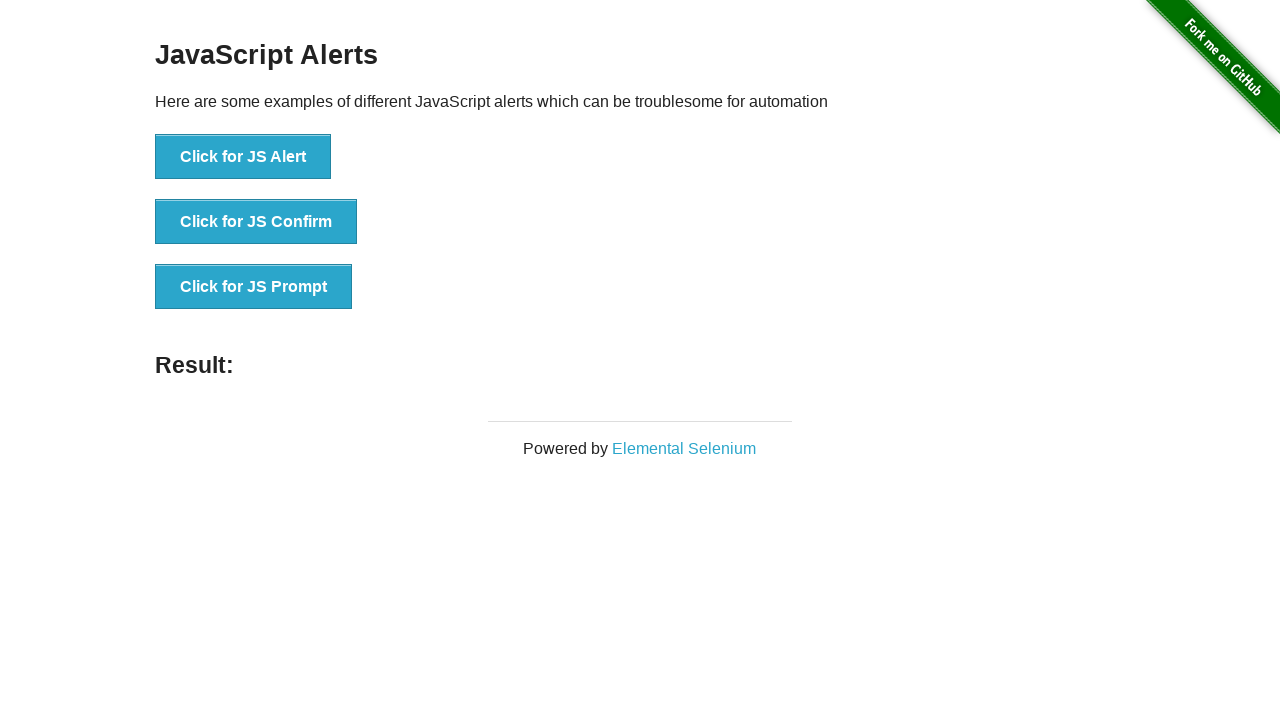

Clicked button to trigger JavaScript confirm alert at (256, 222) on xpath=//button[@onclick="jsConfirm()"]
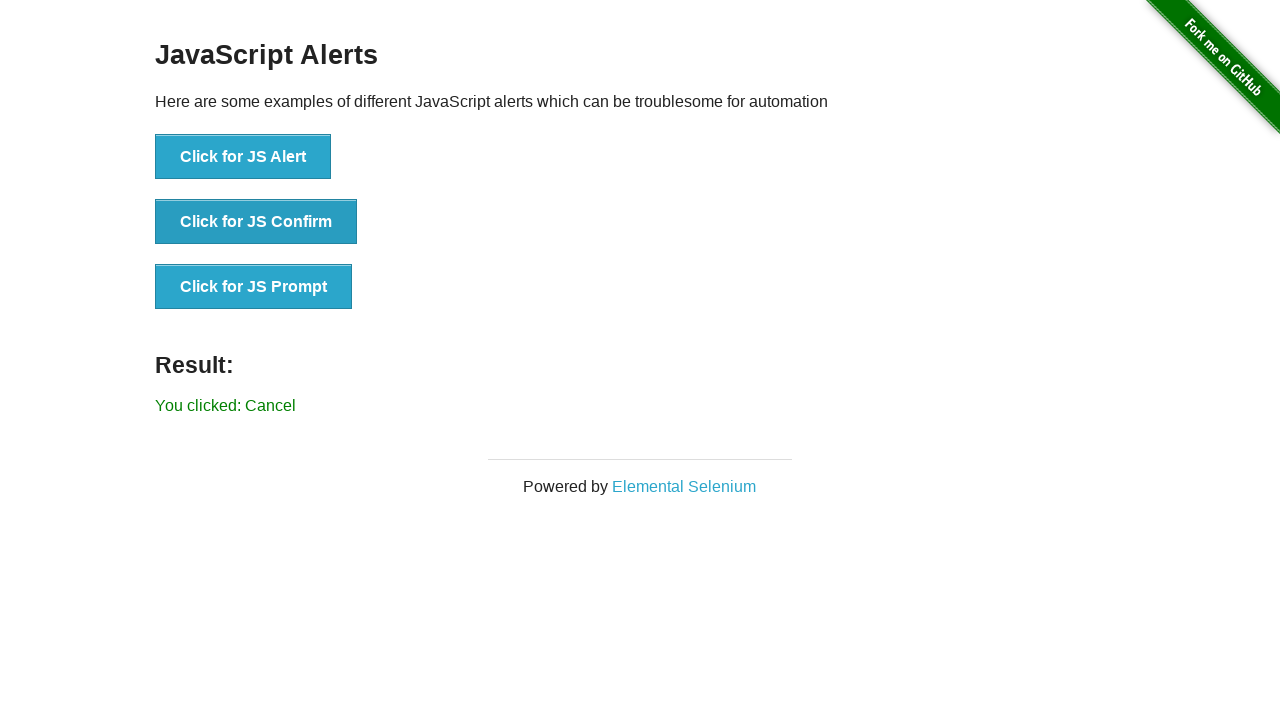

Confirm alert was dismissed and result message appeared
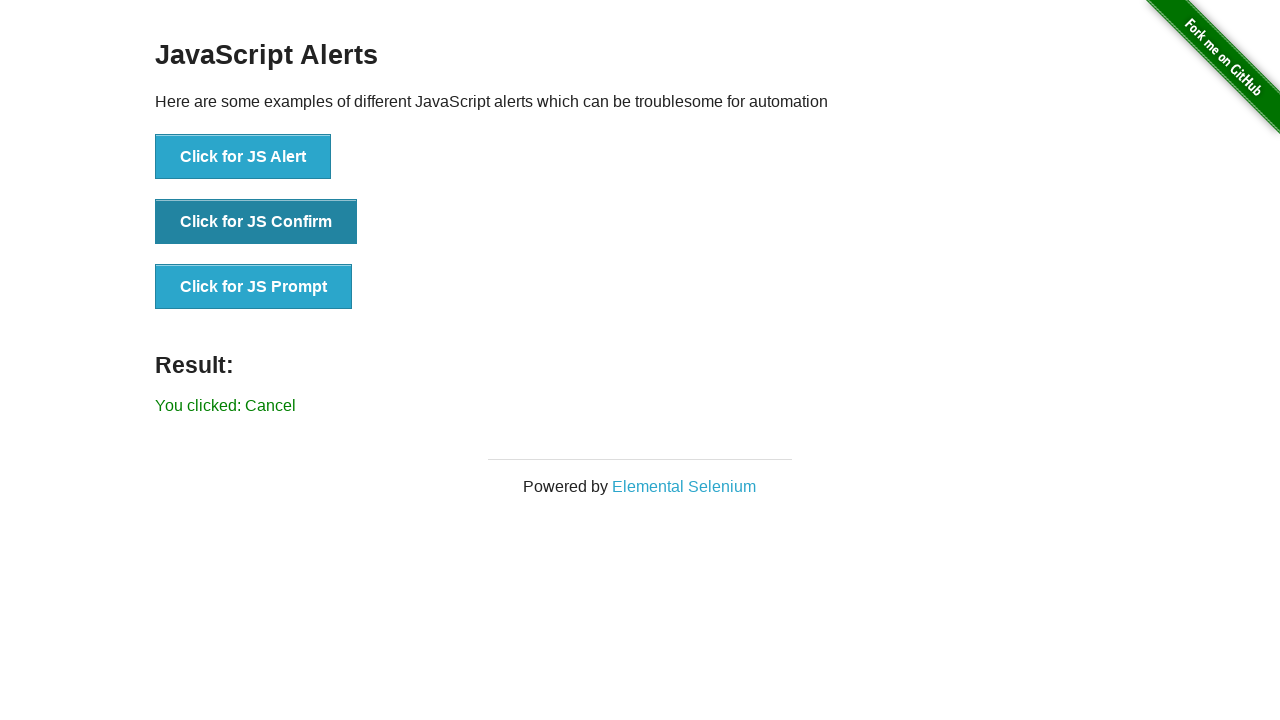

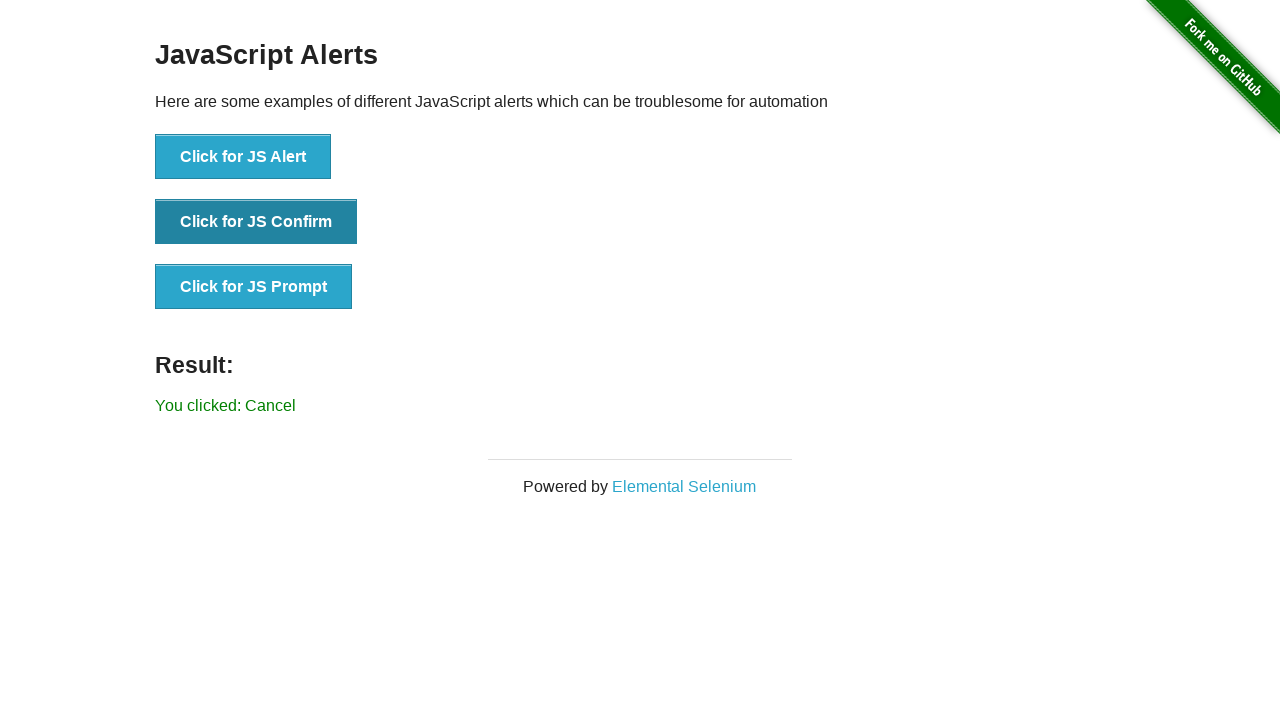